Tests that leading tabs are trimmed from todo text when saving.

Starting URL: https://todomvc.com/examples/typescript-angular/#/

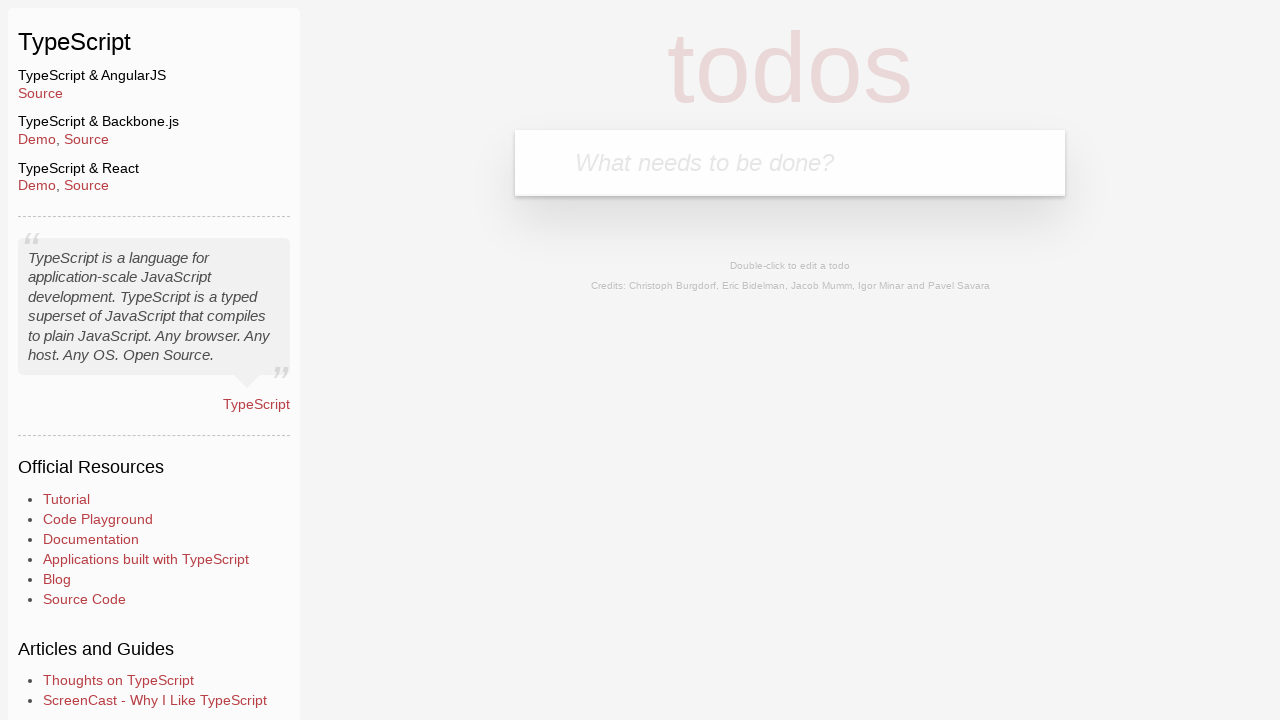

Filled new todo input with 'Lorem' on .new-todo
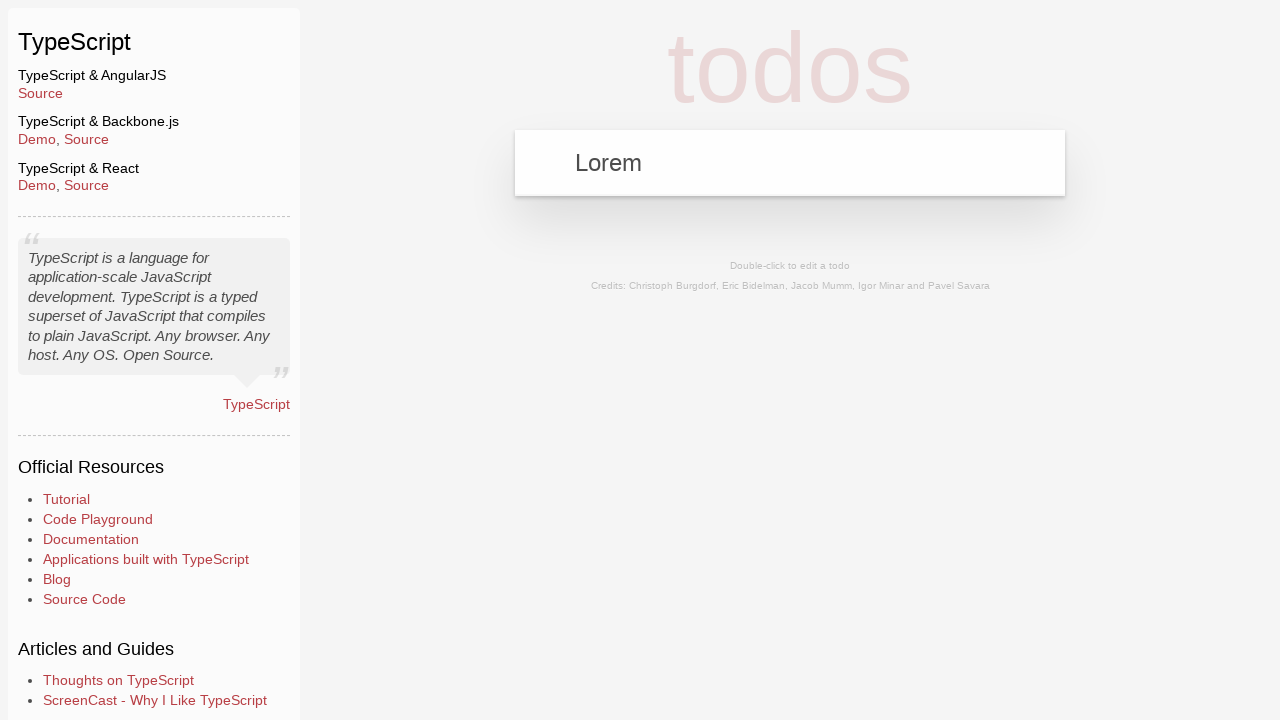

Pressed Enter to create new todo on .new-todo
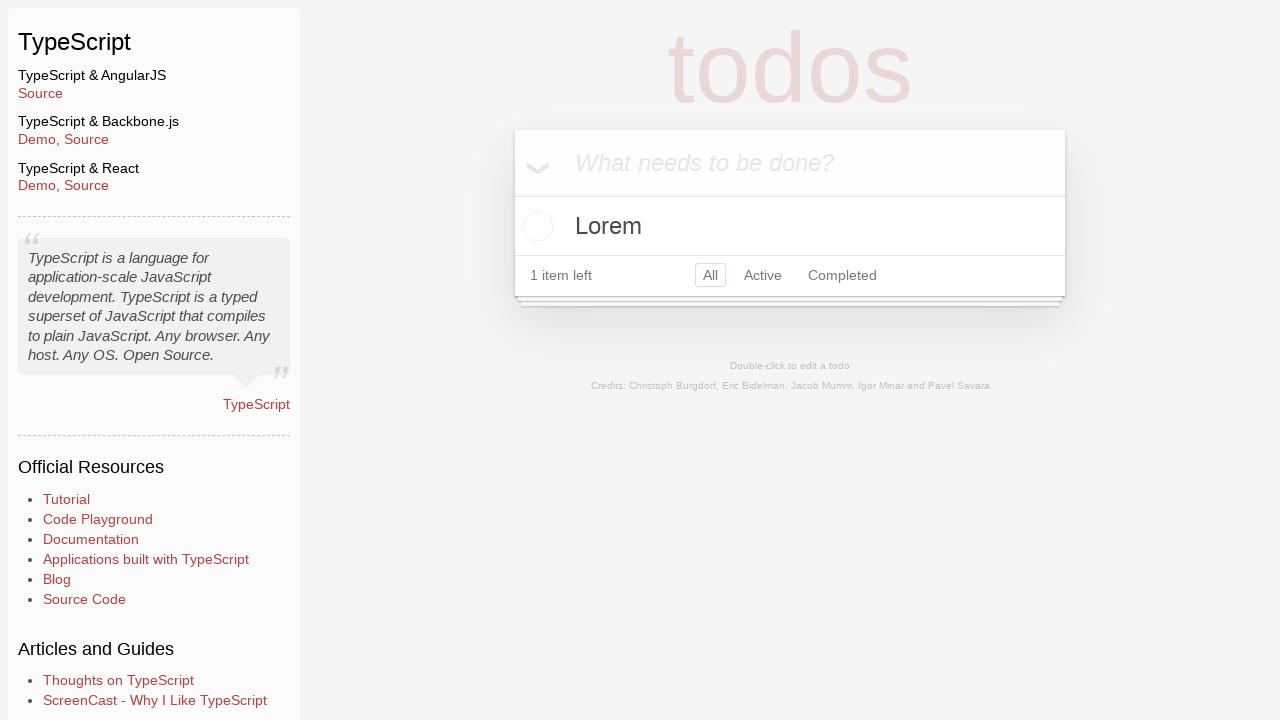

Double-clicked todo to enter edit mode at (790, 226) on text=Lorem
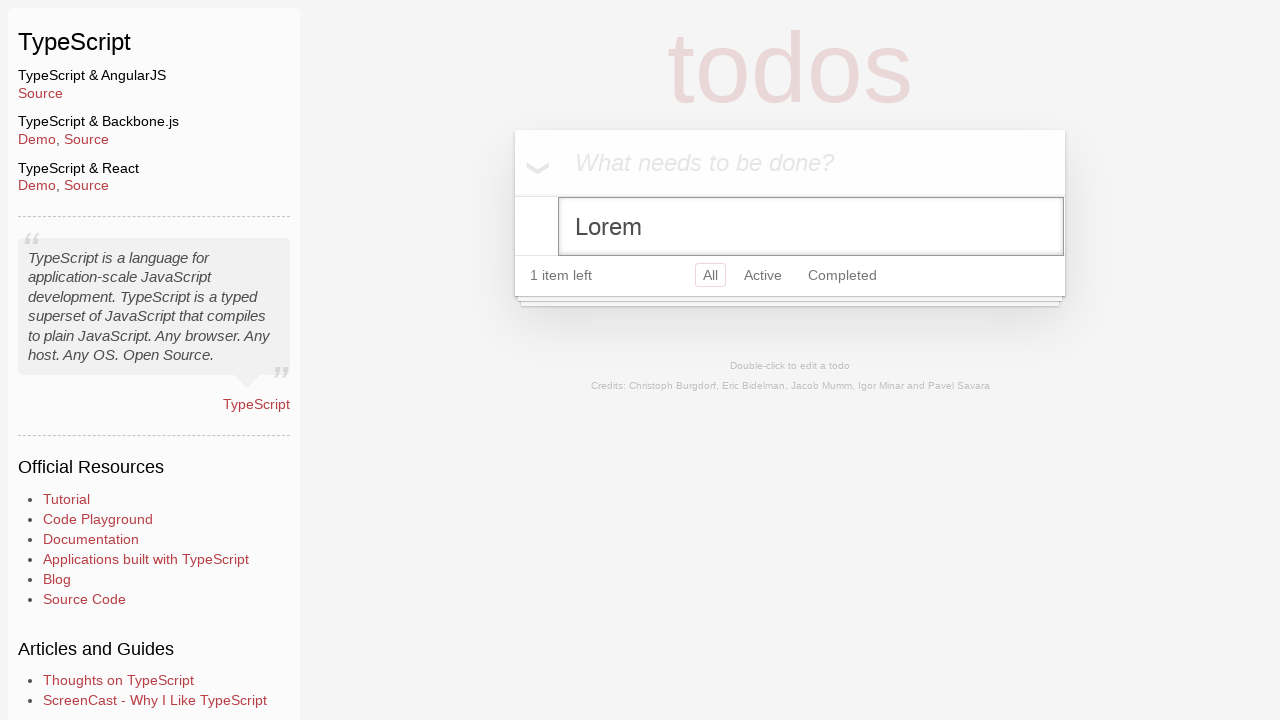

Filled edit field with leading tab and 'Ipsum' on .edit
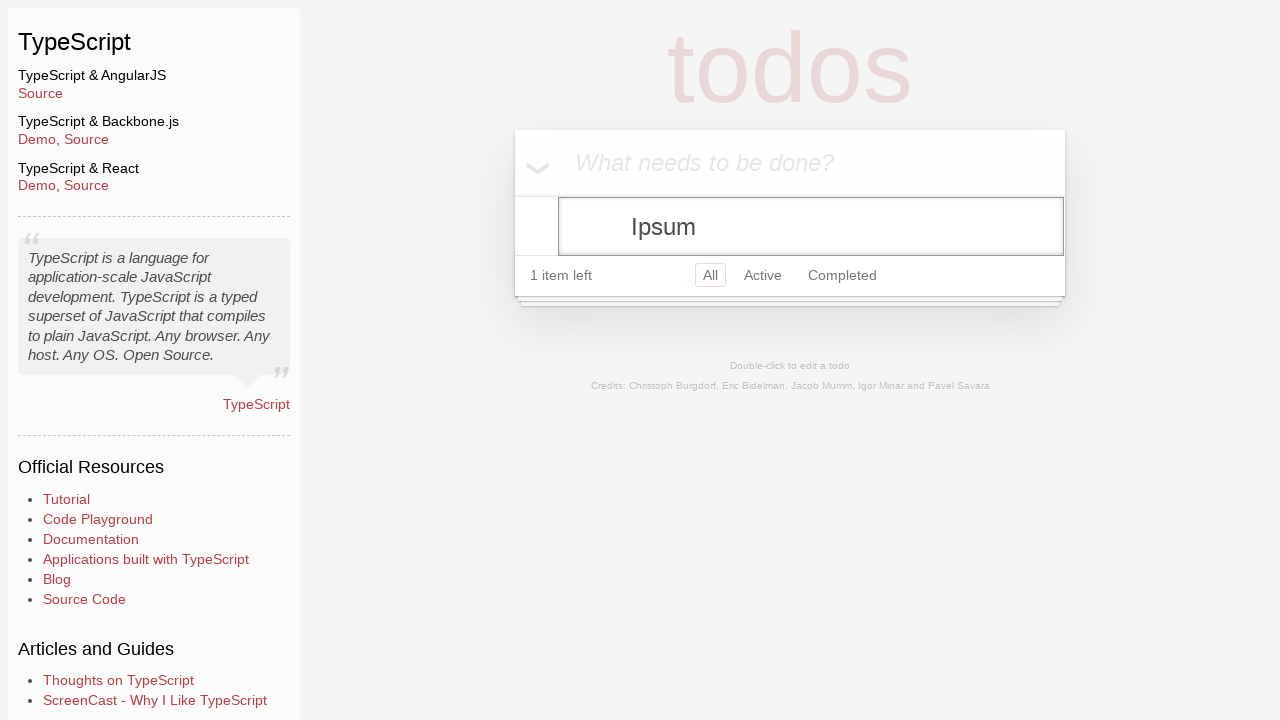

Clicked header to blur edit field and save changes at (790, 163) on .header
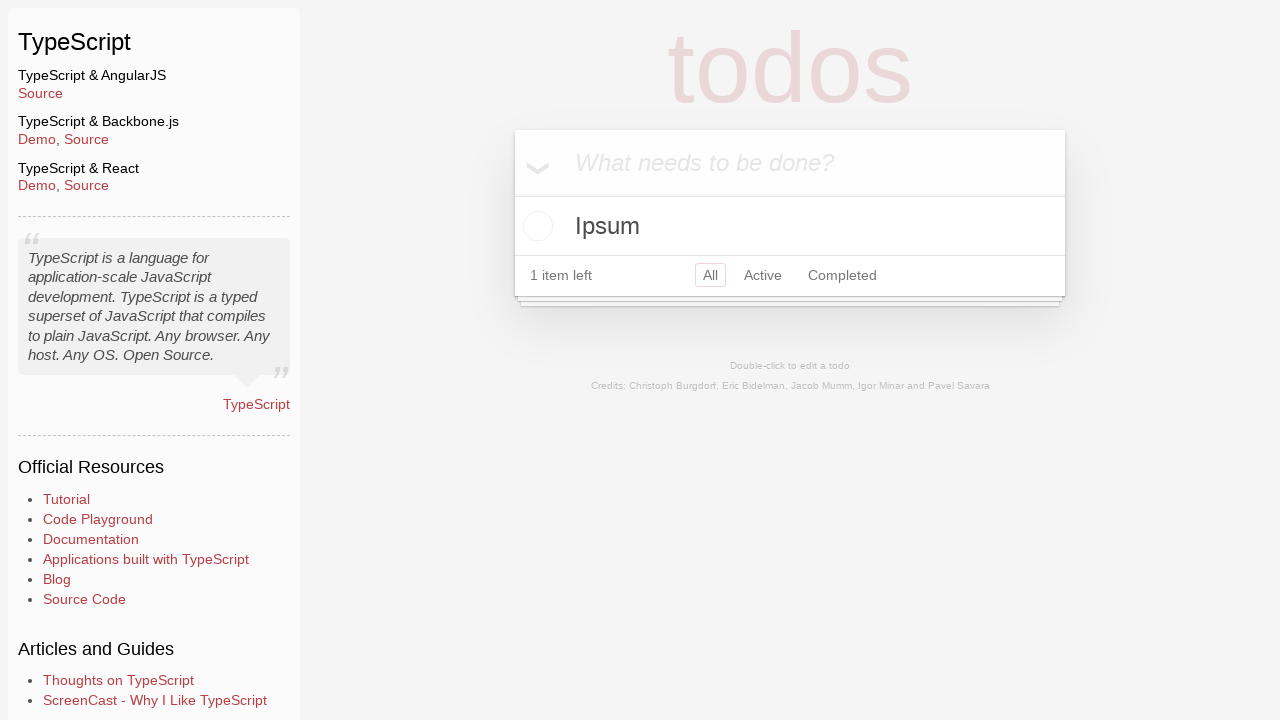

Verified leading tab was trimmed from todo text
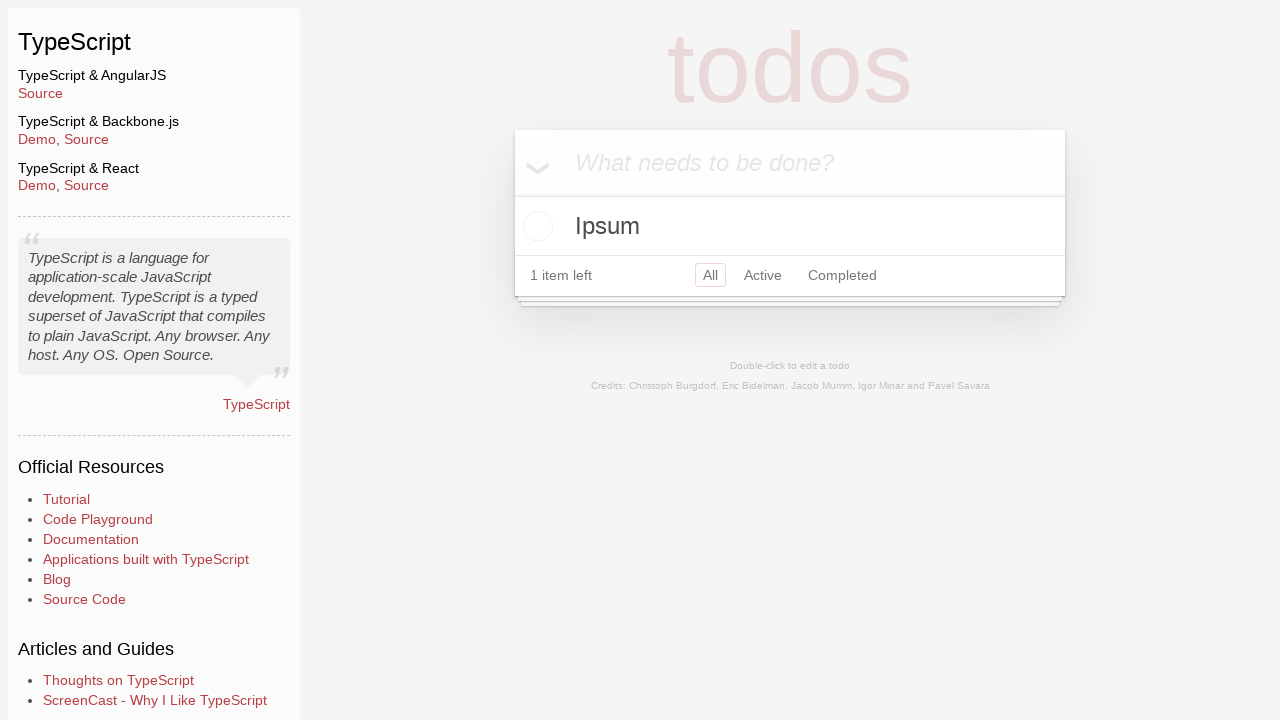

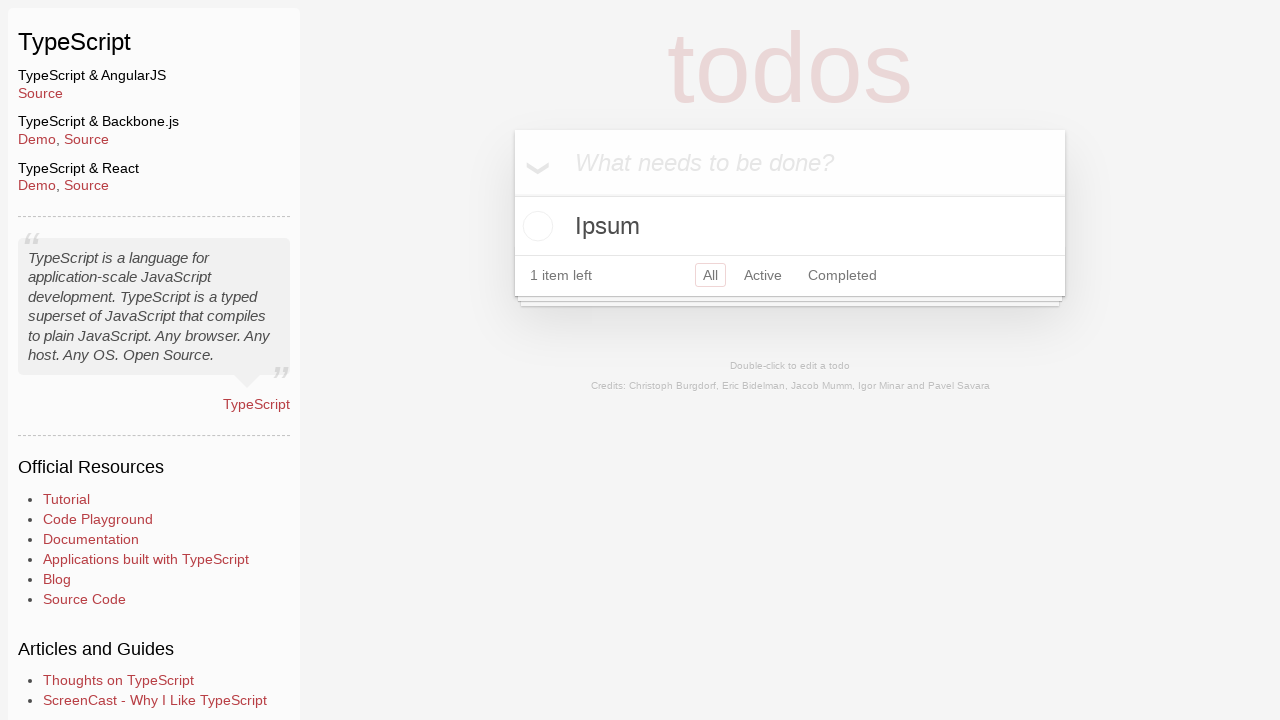